Tests JavaScript prompt dialog by clicking the third button, entering text in the prompt, accepting it, and verifying the entered text appears in the result

Starting URL: https://testcenter.techproeducation.com/index.php?page=javascript-alerts

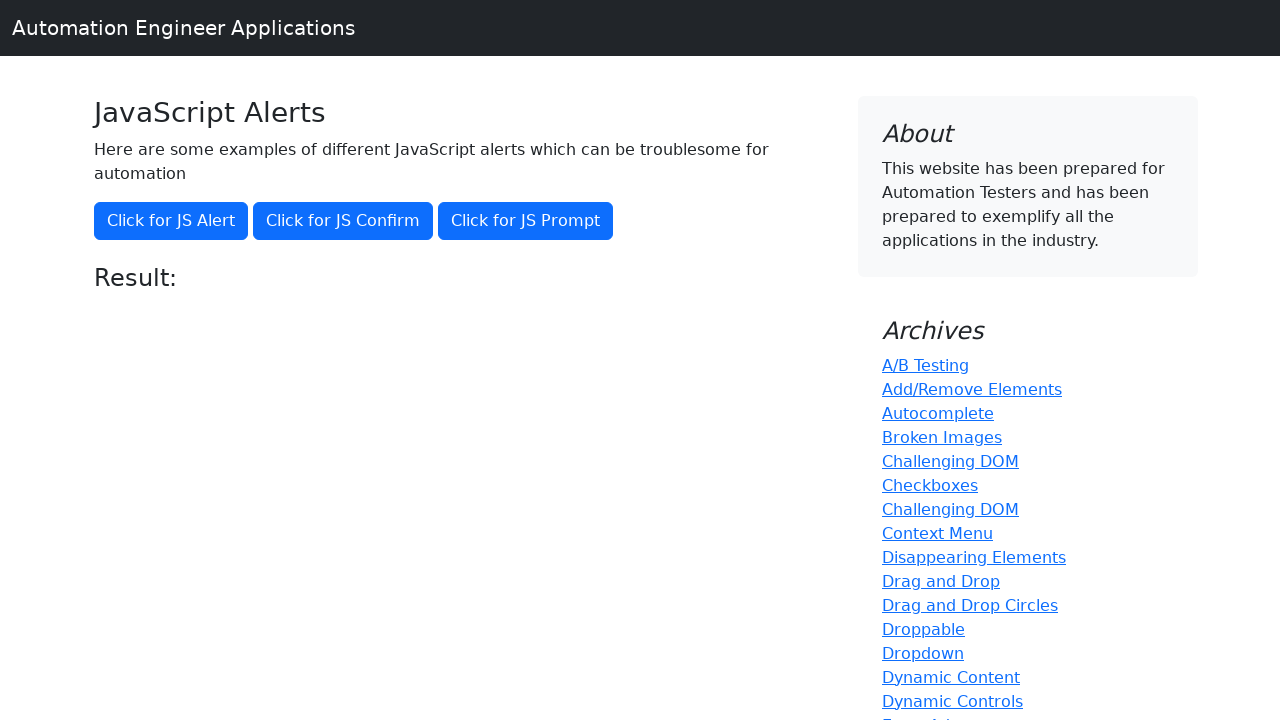

Registered dialog handler to accept prompt with 'John Smith'
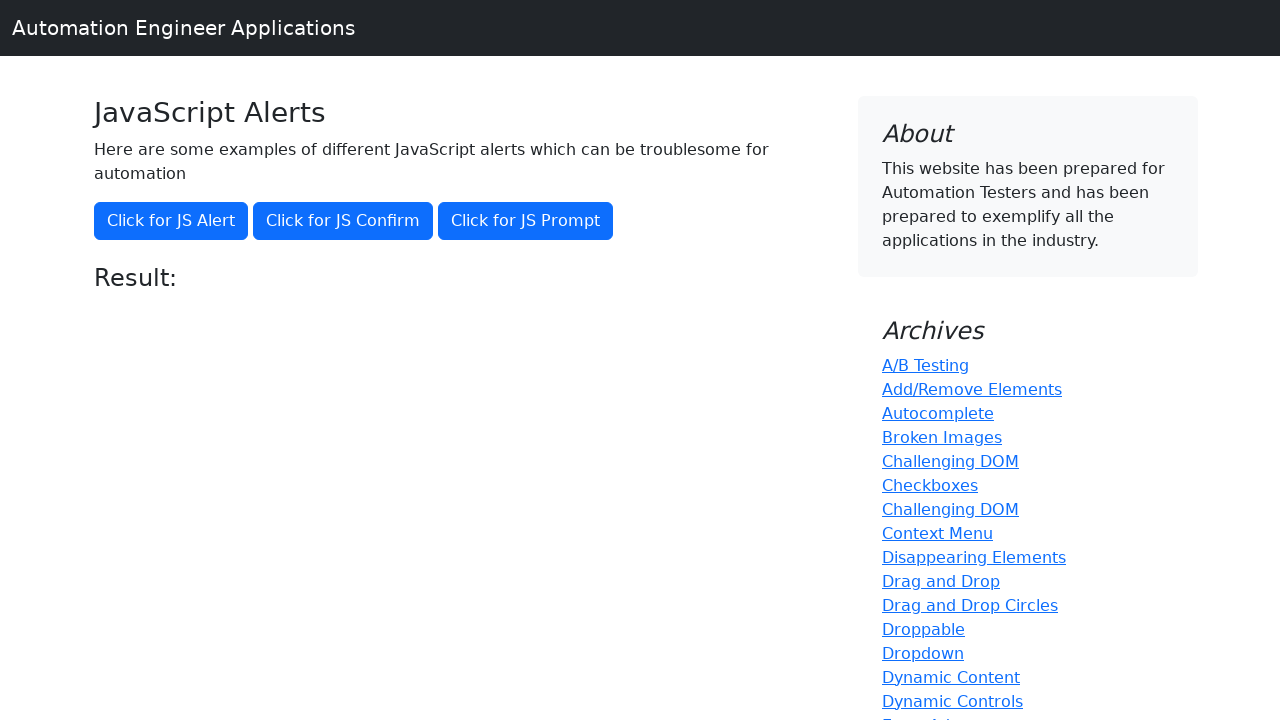

Clicked third button to trigger JavaScript prompt dialog at (526, 221) on xpath=//*[@onclick='jsPrompt()']
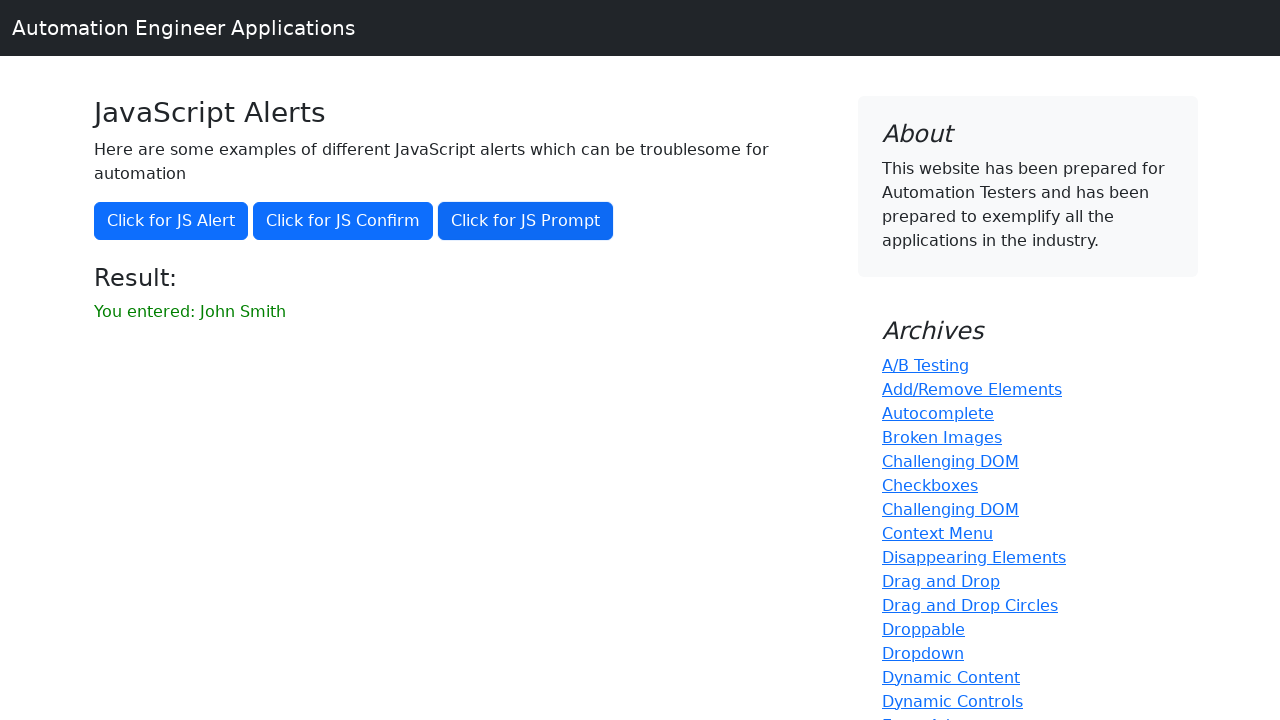

Retrieved result text from #result element
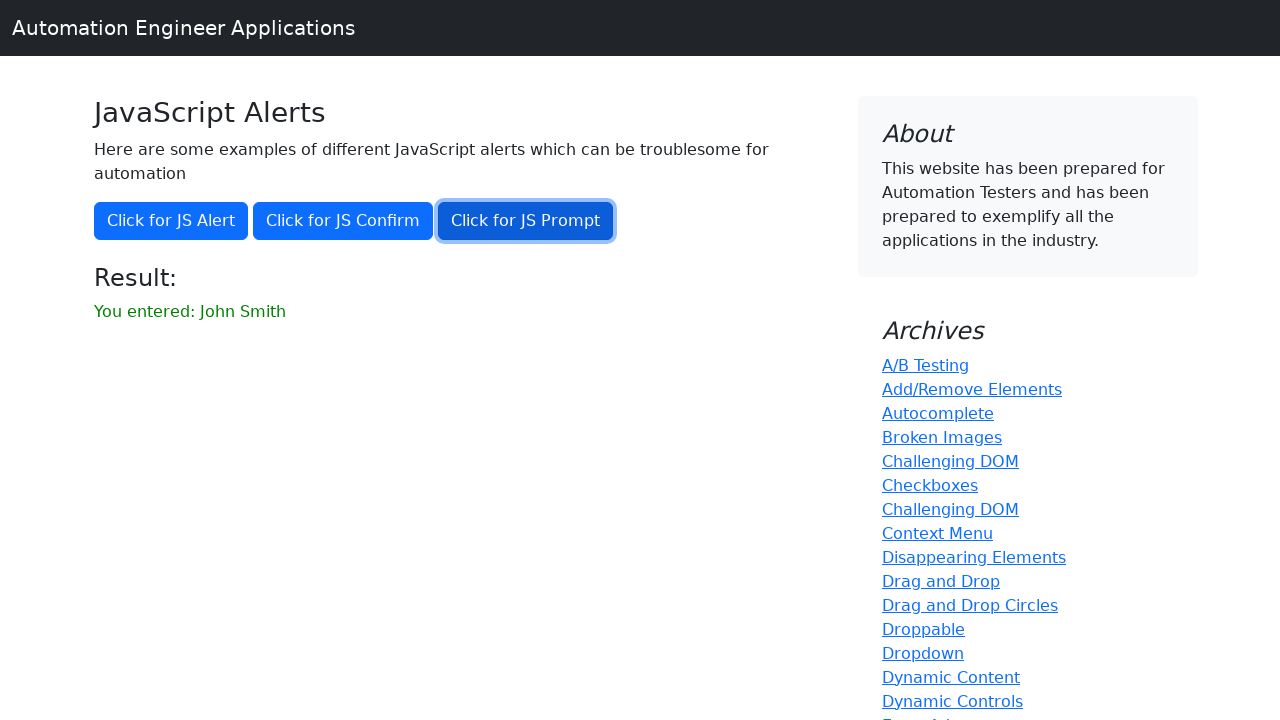

Verified that 'John Smith' appears in the result message
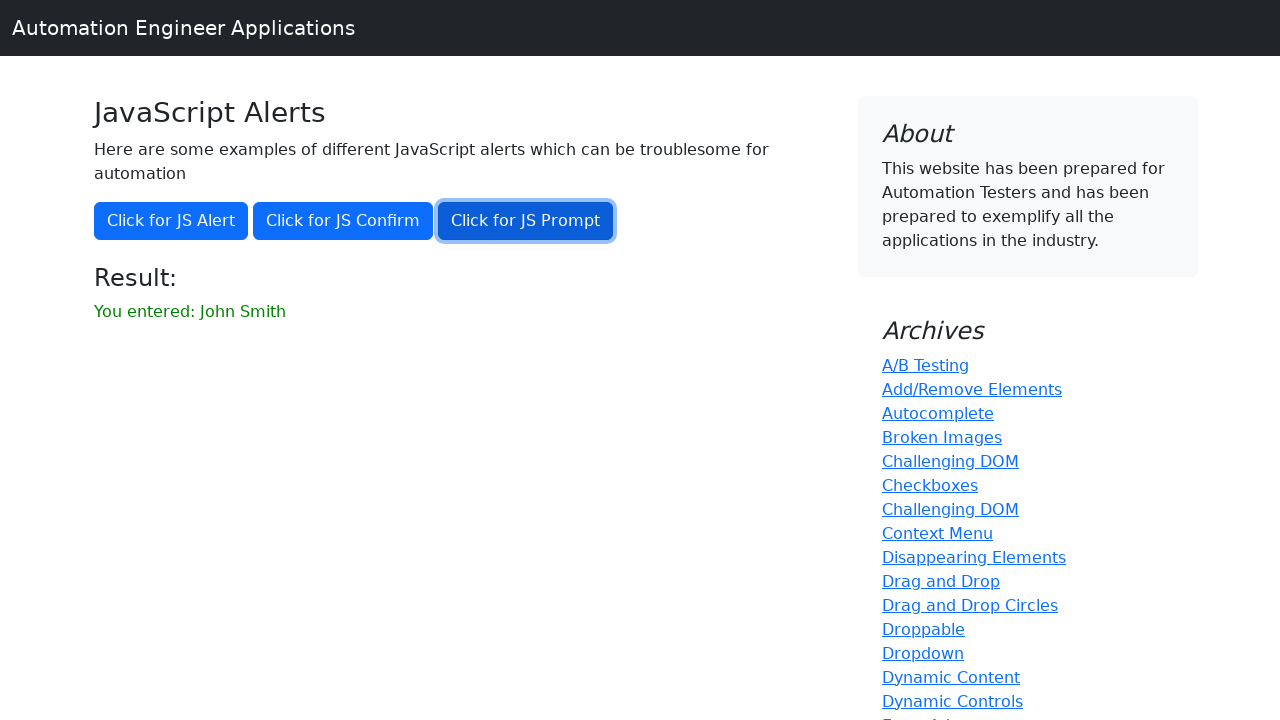

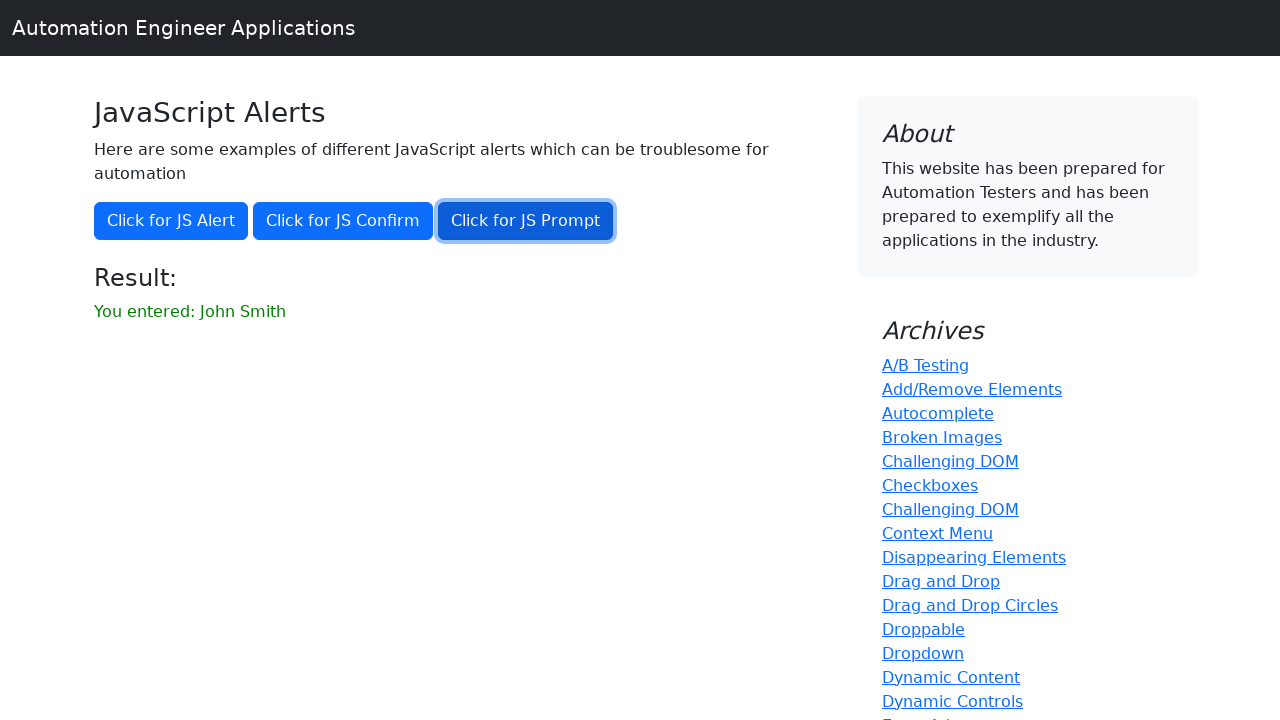